Tests scrolling functionality on a page with a fixed header table, scrolls to the table, calculates sum of values in column 4, and verifies it matches the displayed total

Starting URL: https://rahulshettyacademy.com/AutomationPractice

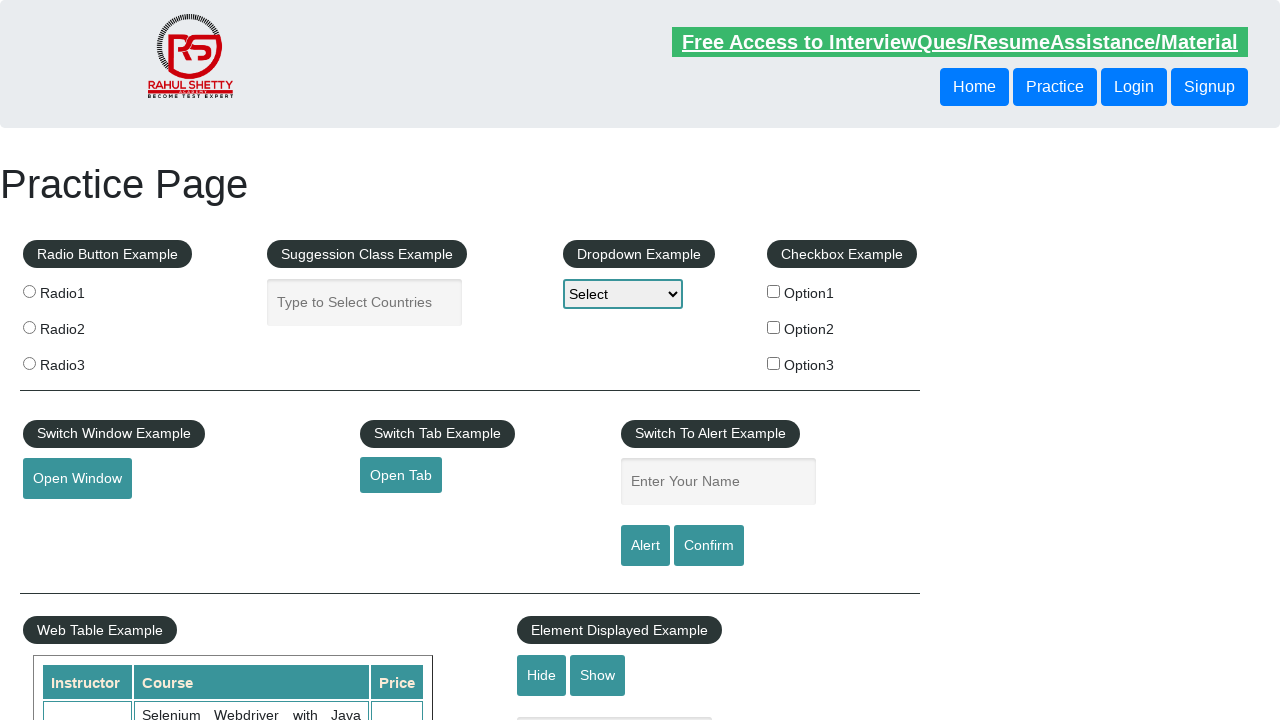

Scrolled down 500px to locate table section
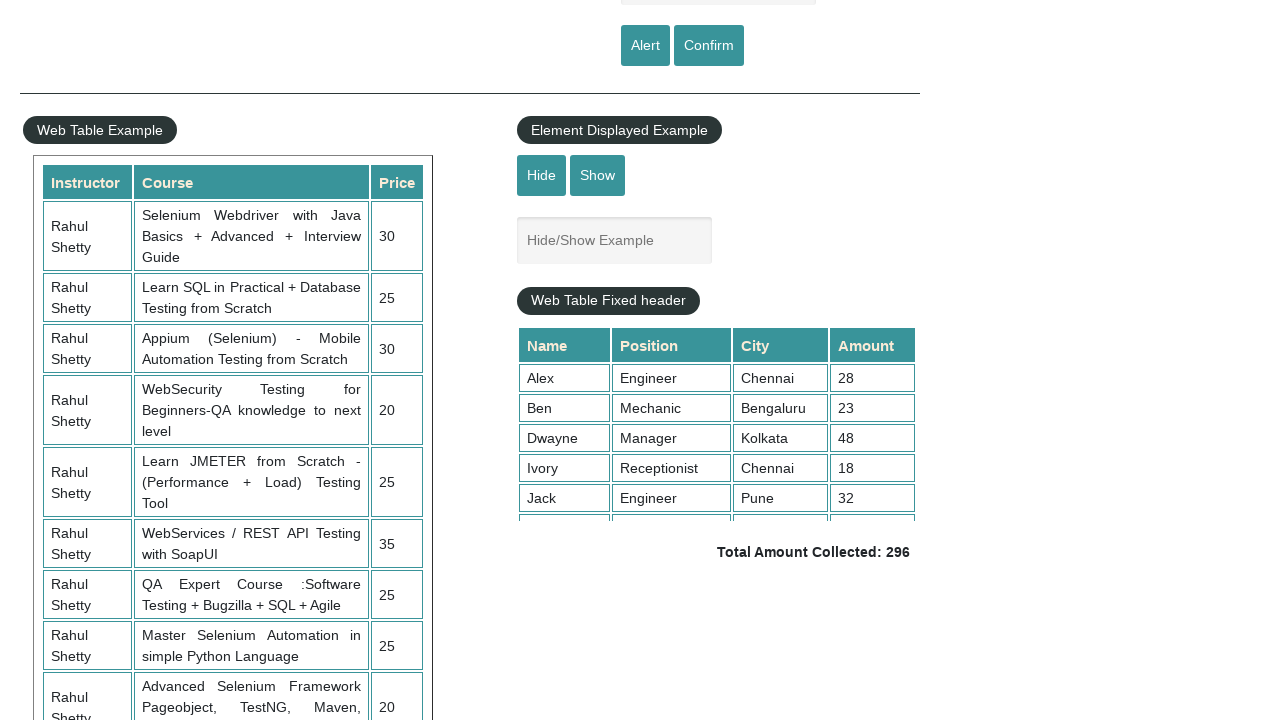

Fixed header table became visible
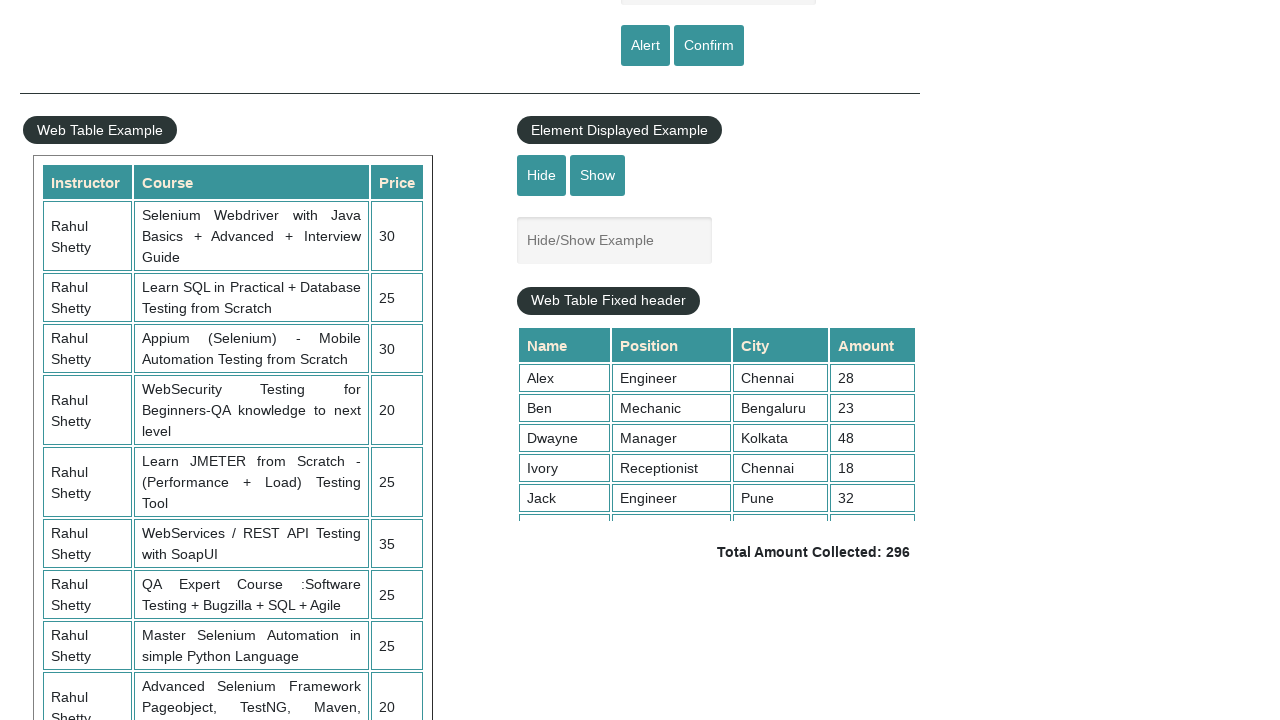

Scrolled within the fixed header table to bottom
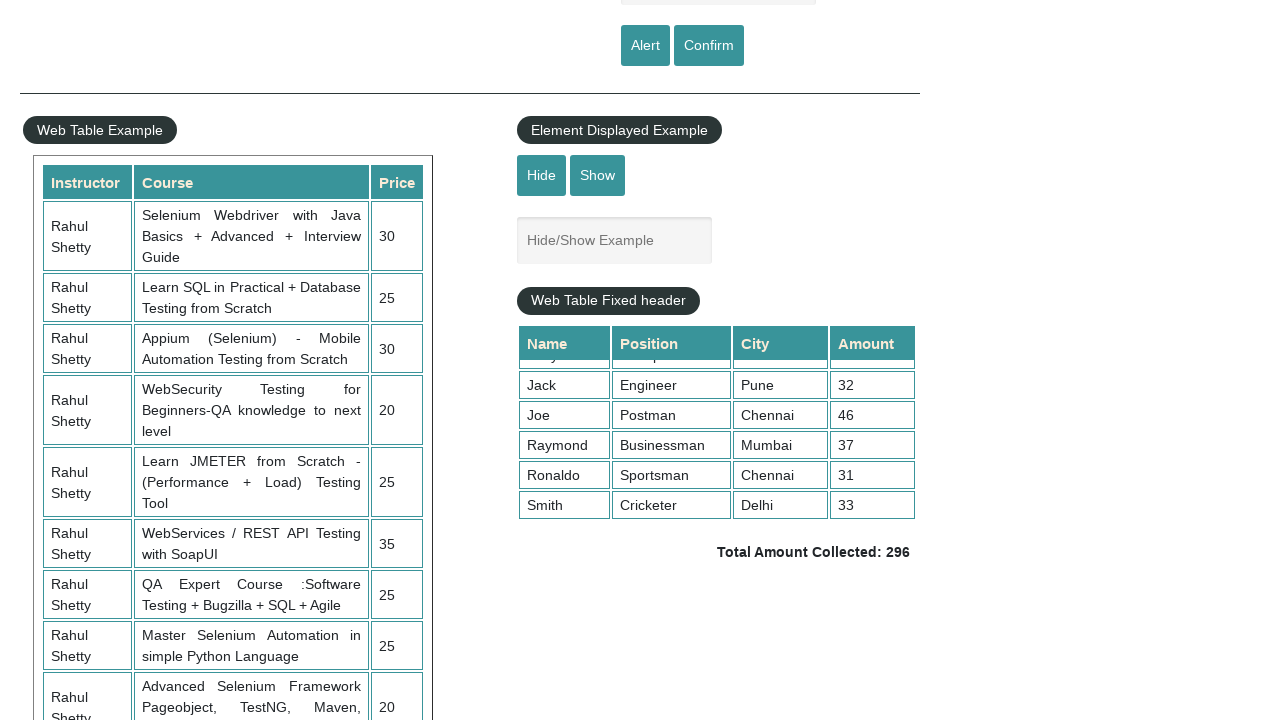

Retrieved all values from column 4 of table (9 values)
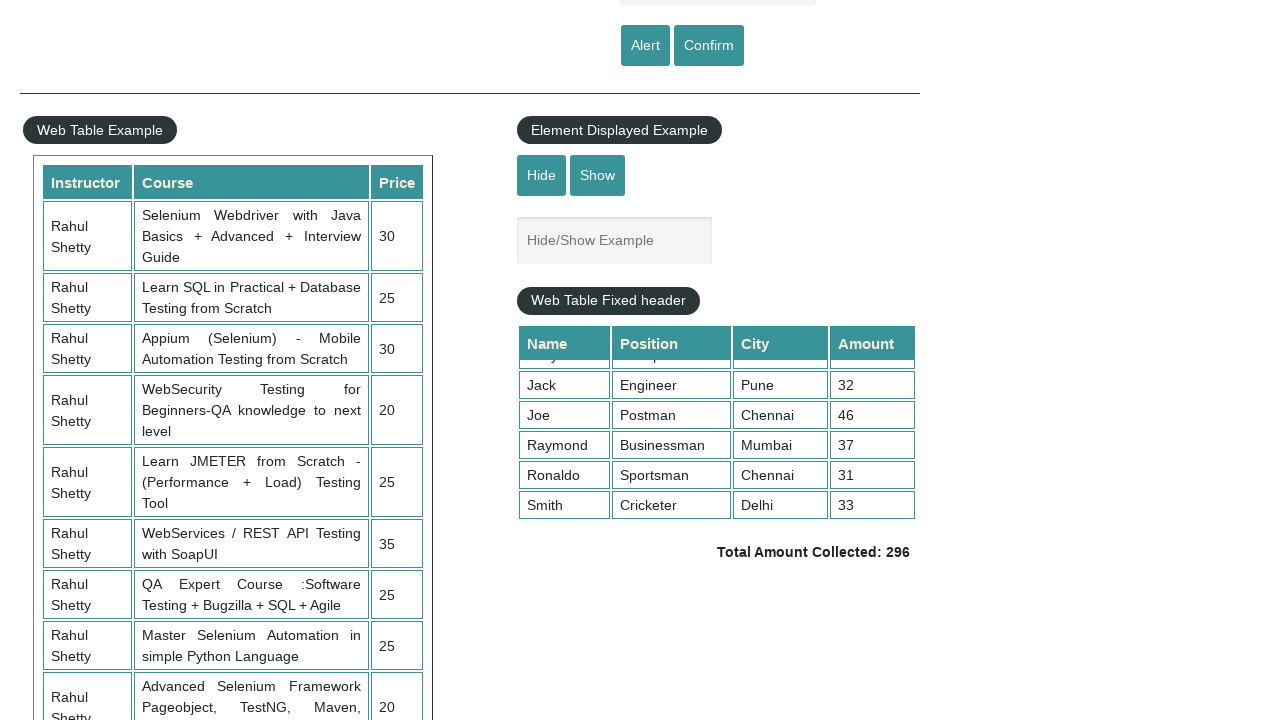

Calculated sum of column 4 values: 296
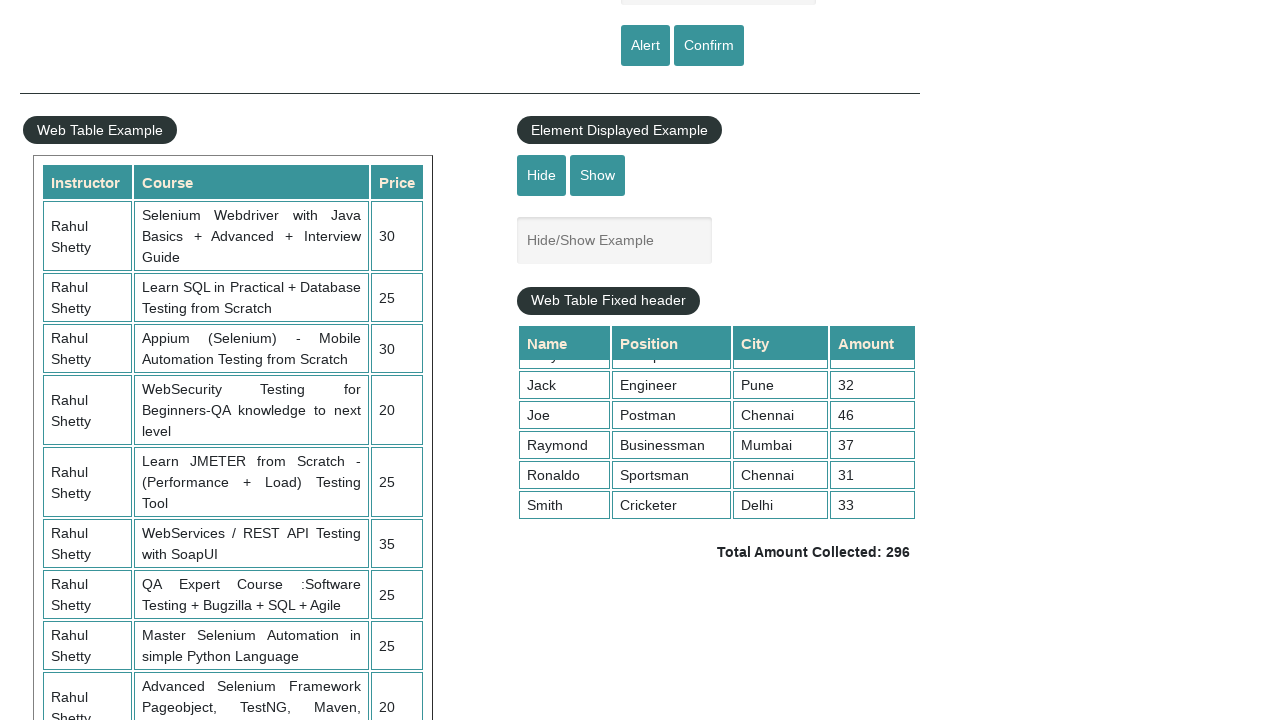

Retrieved displayed total amount text
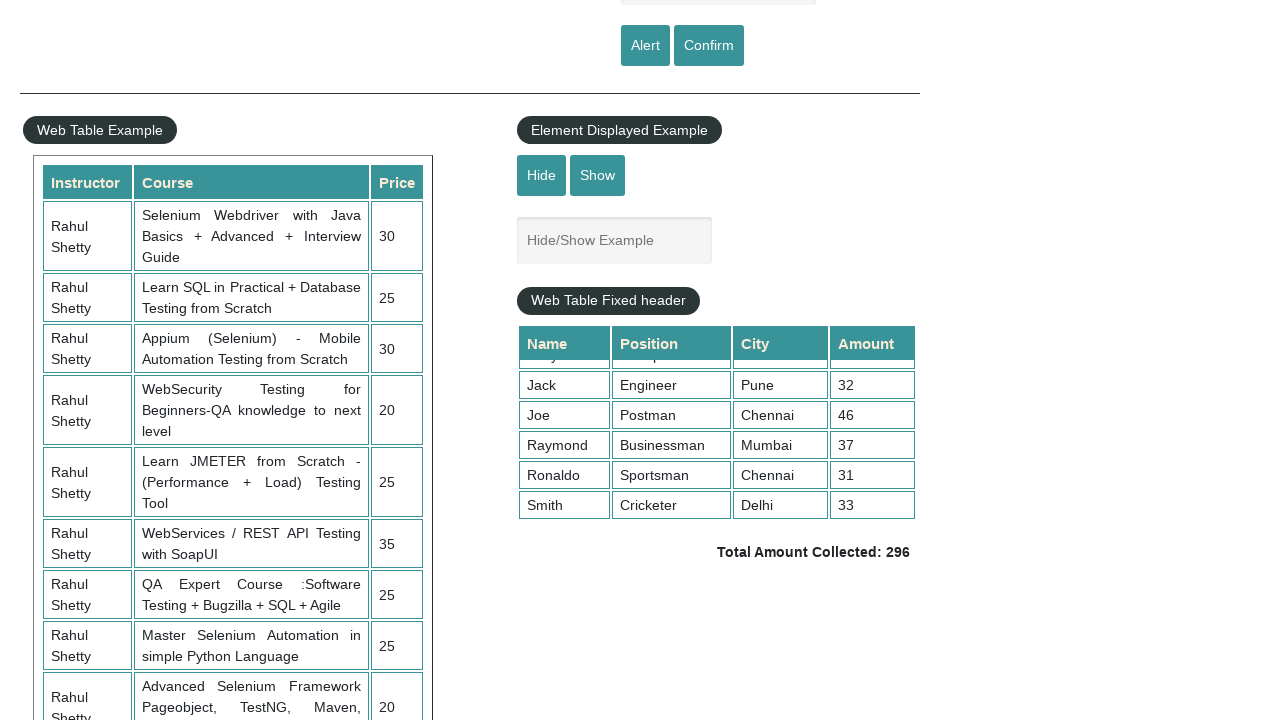

Extracted displayed total value: 296
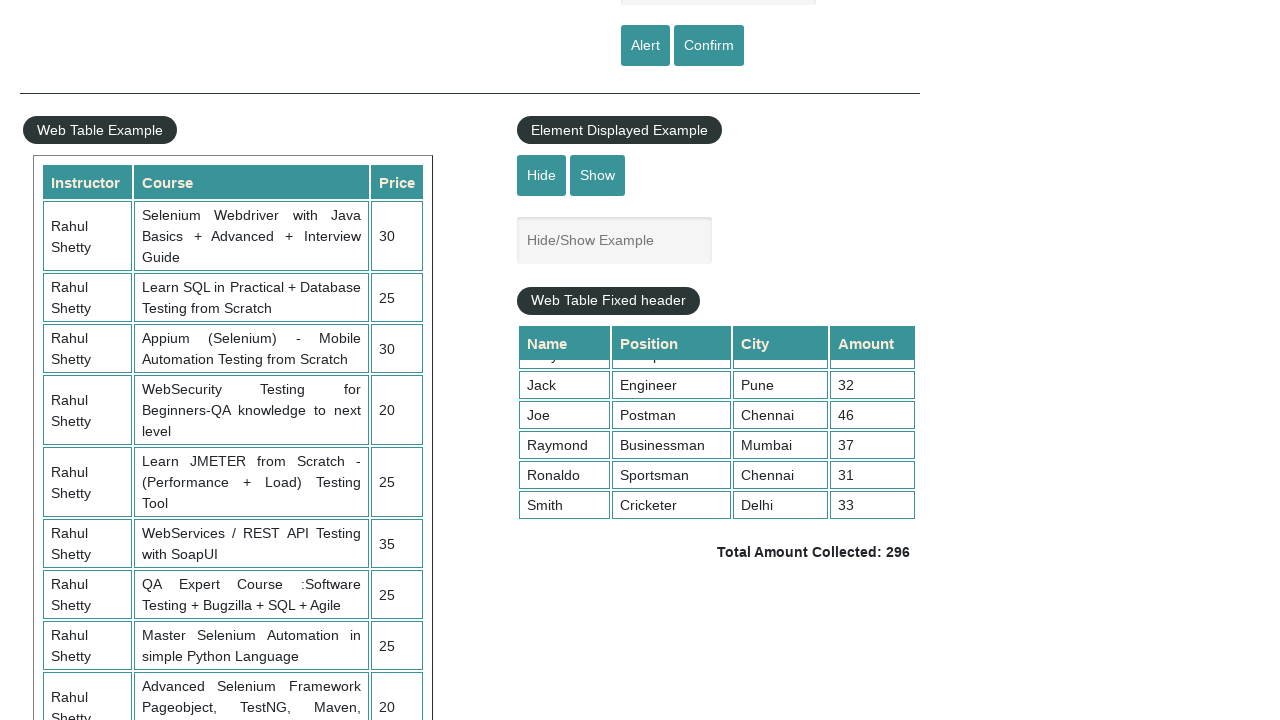

Verified calculated sum (296) matches displayed total (296)
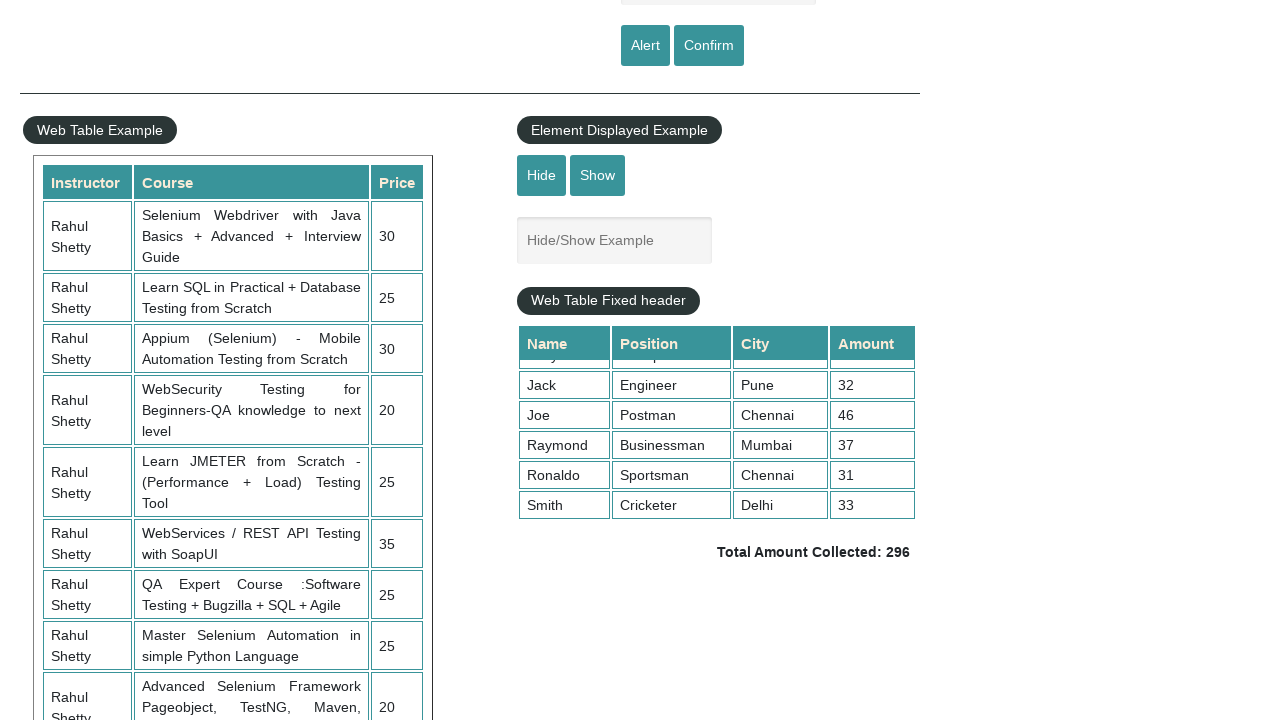

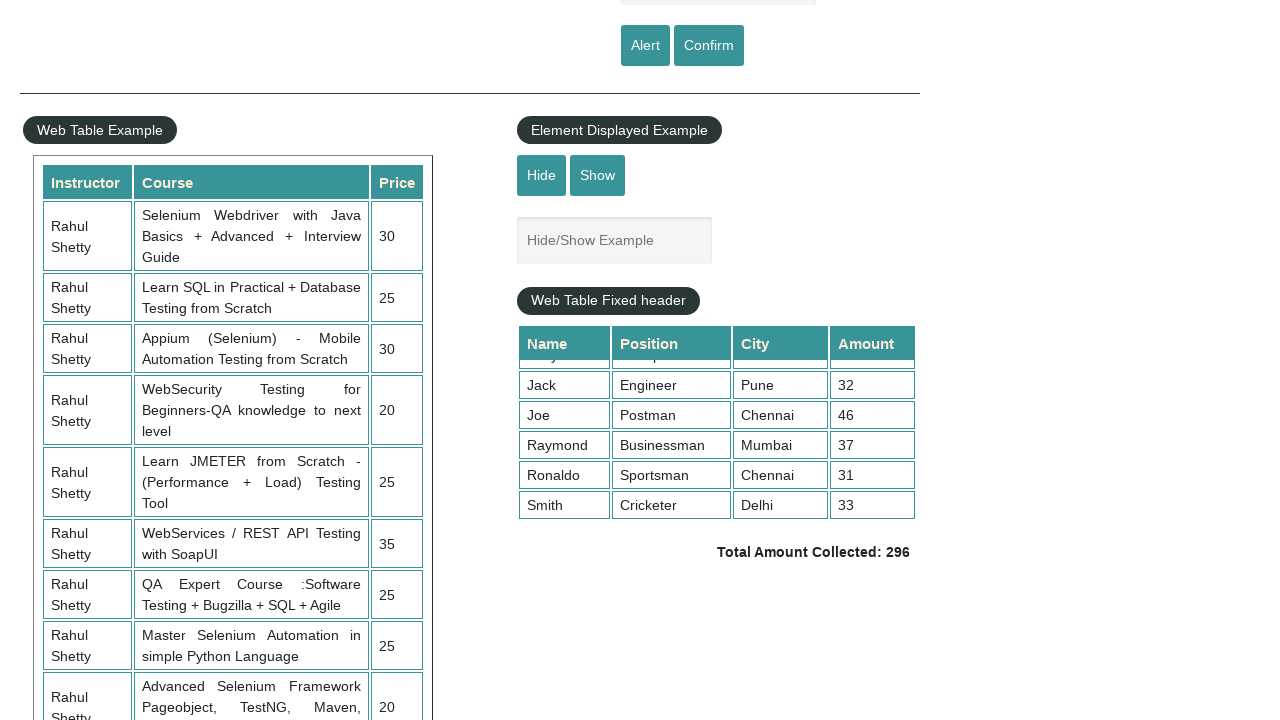